Tests the search functionality on python.org by entering a search term in the search field and submitting the search

Starting URL: https://www.python.org/

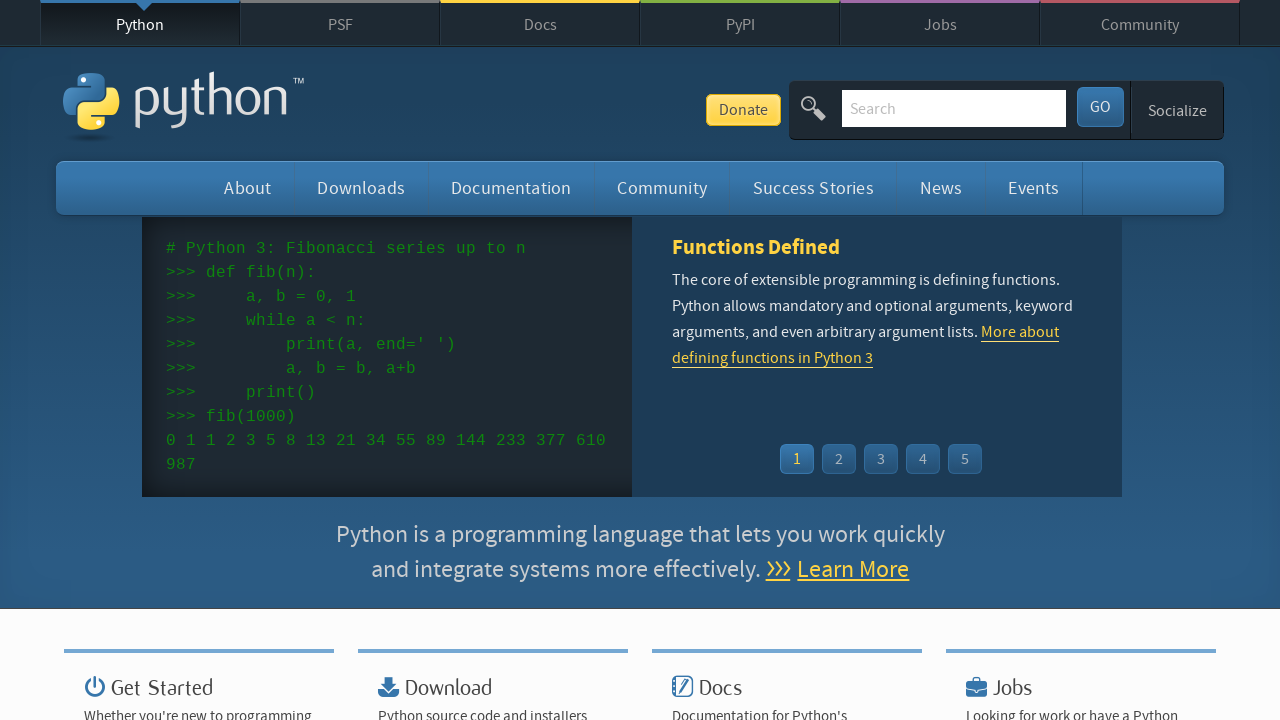

Located and cleared the search field on python.org on #id-search-field
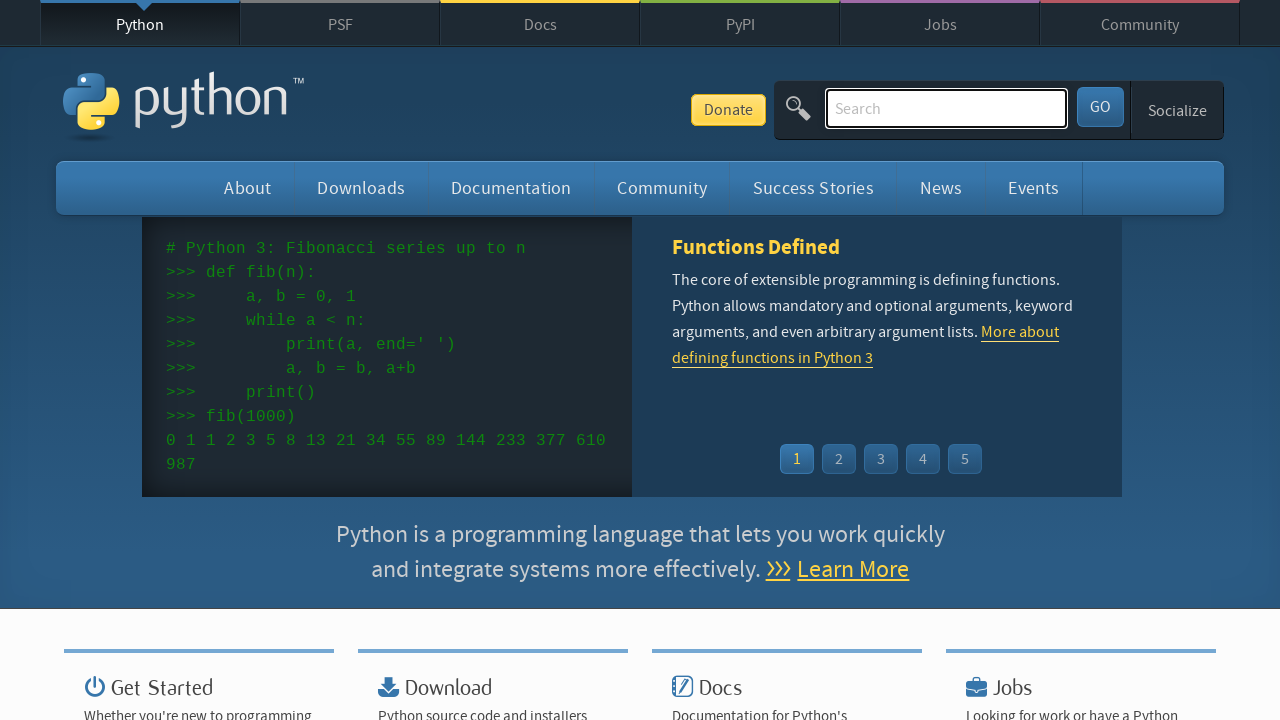

Entered search term 'lambda' in the search field on #id-search-field
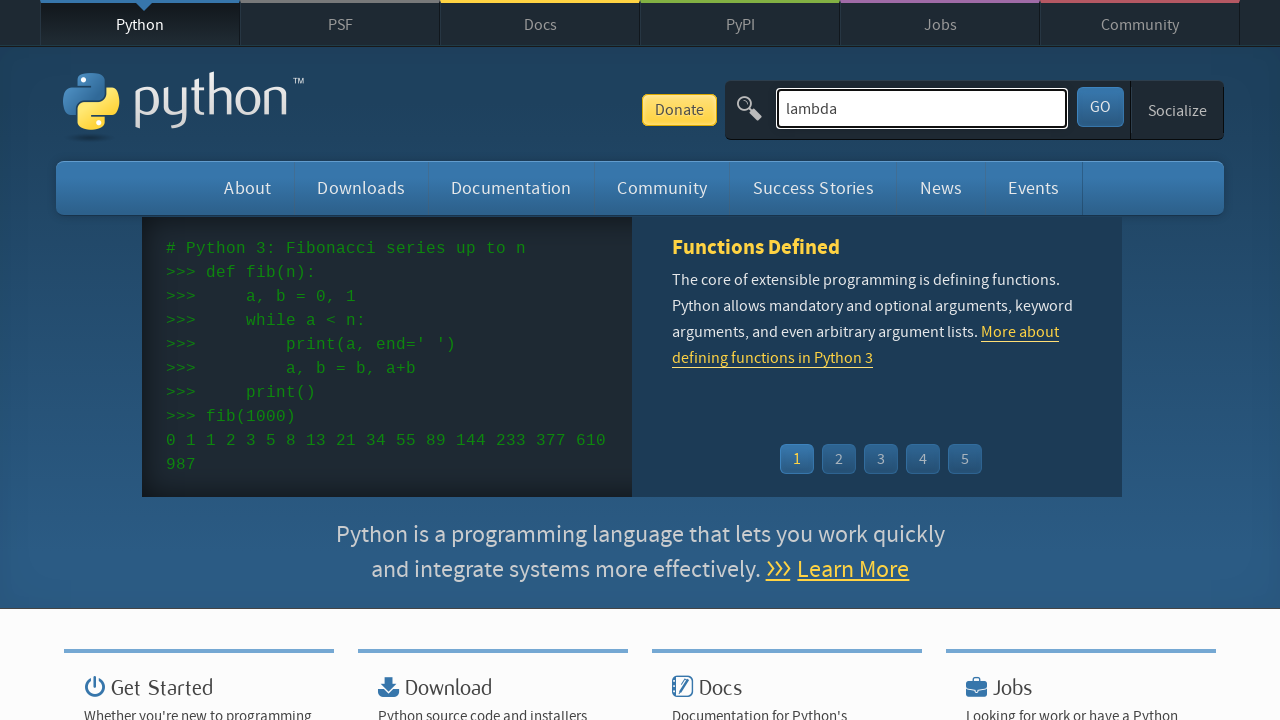

Submitted search by pressing Enter on #id-search-field
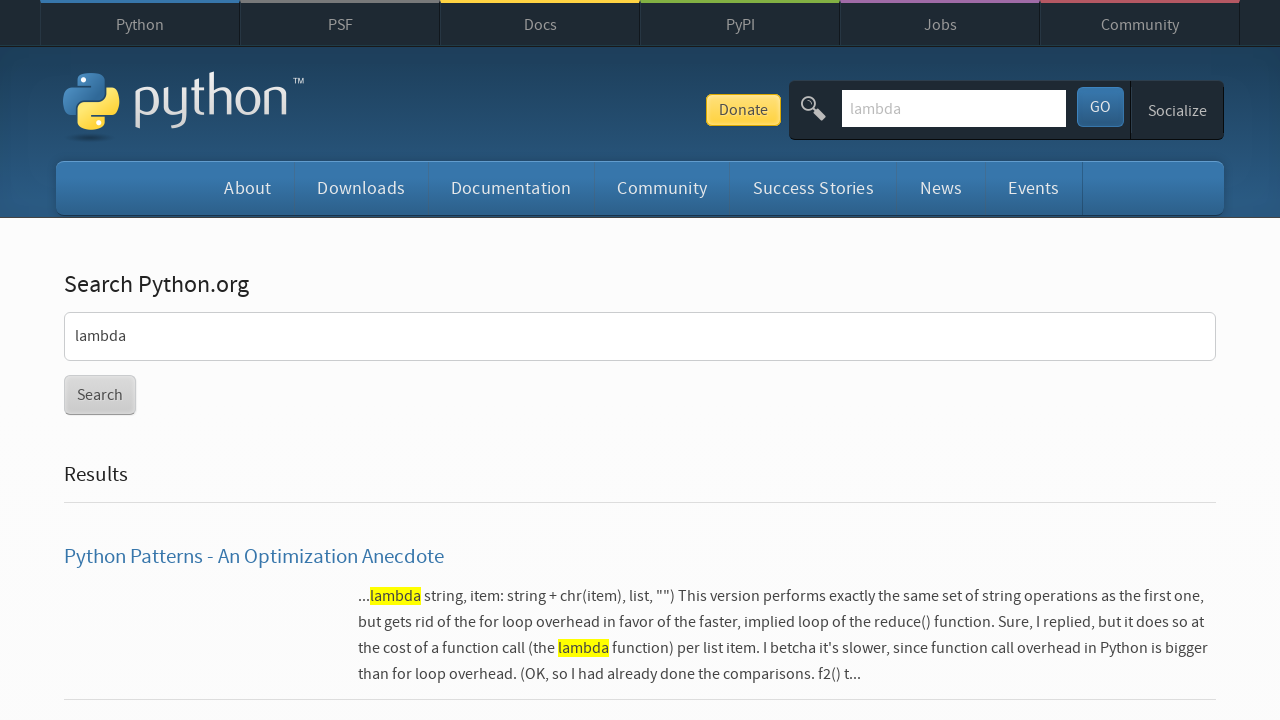

Search results page loaded successfully
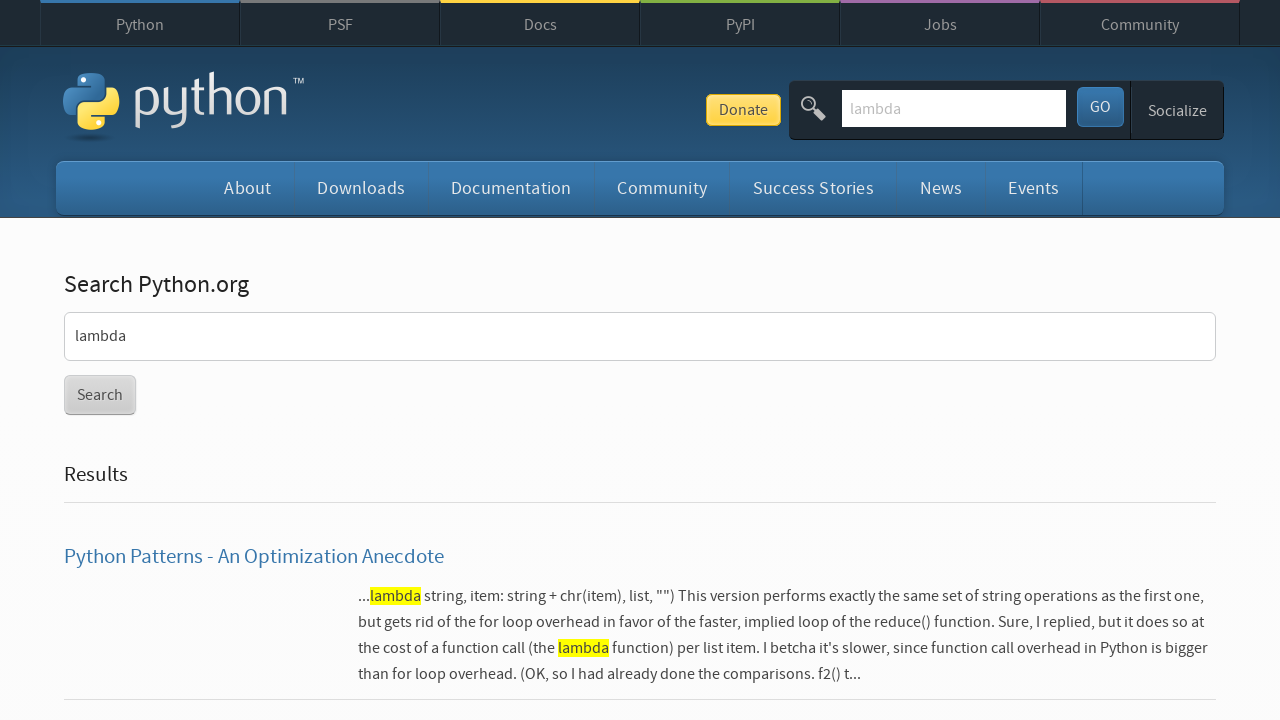

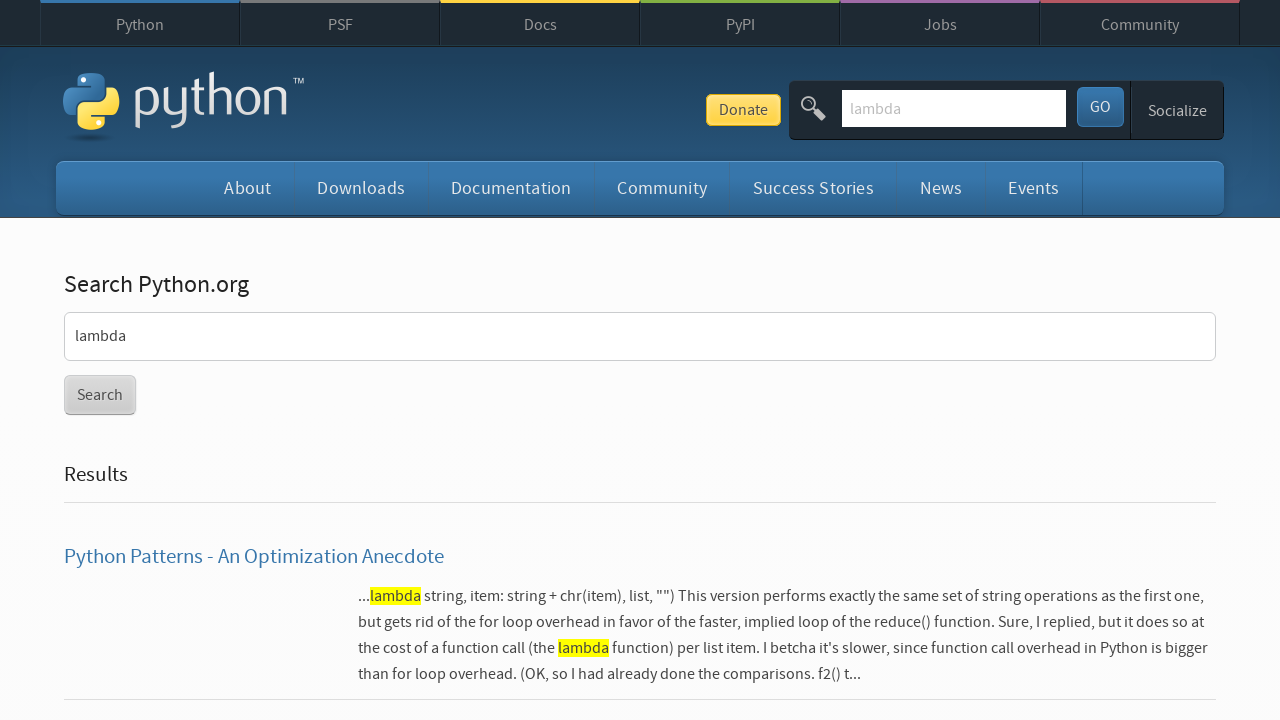